Tests dropdown passenger selection by opening the passenger info dropdown, incrementing the adult count multiple times, and closing the dropdown

Starting URL: https://rahulshettyacademy.com/dropdownsPractise/

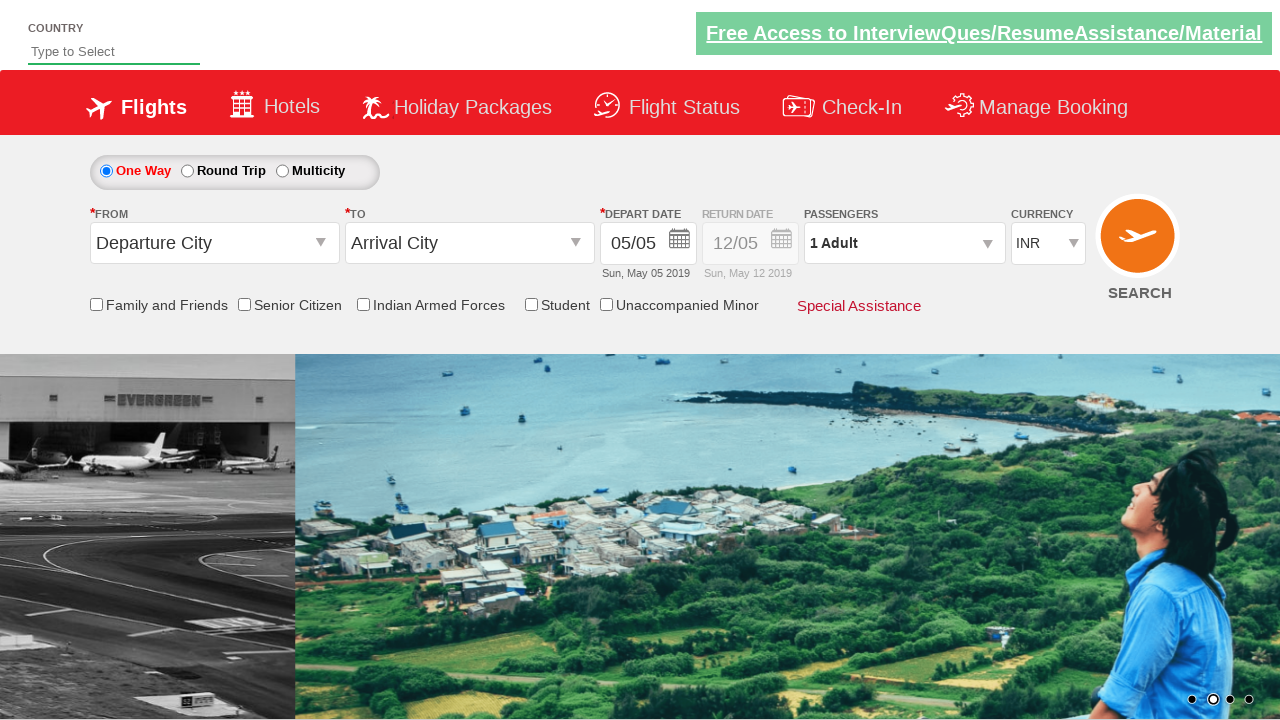

Clicked on passenger info dropdown to open it at (904, 243) on #divpaxinfo
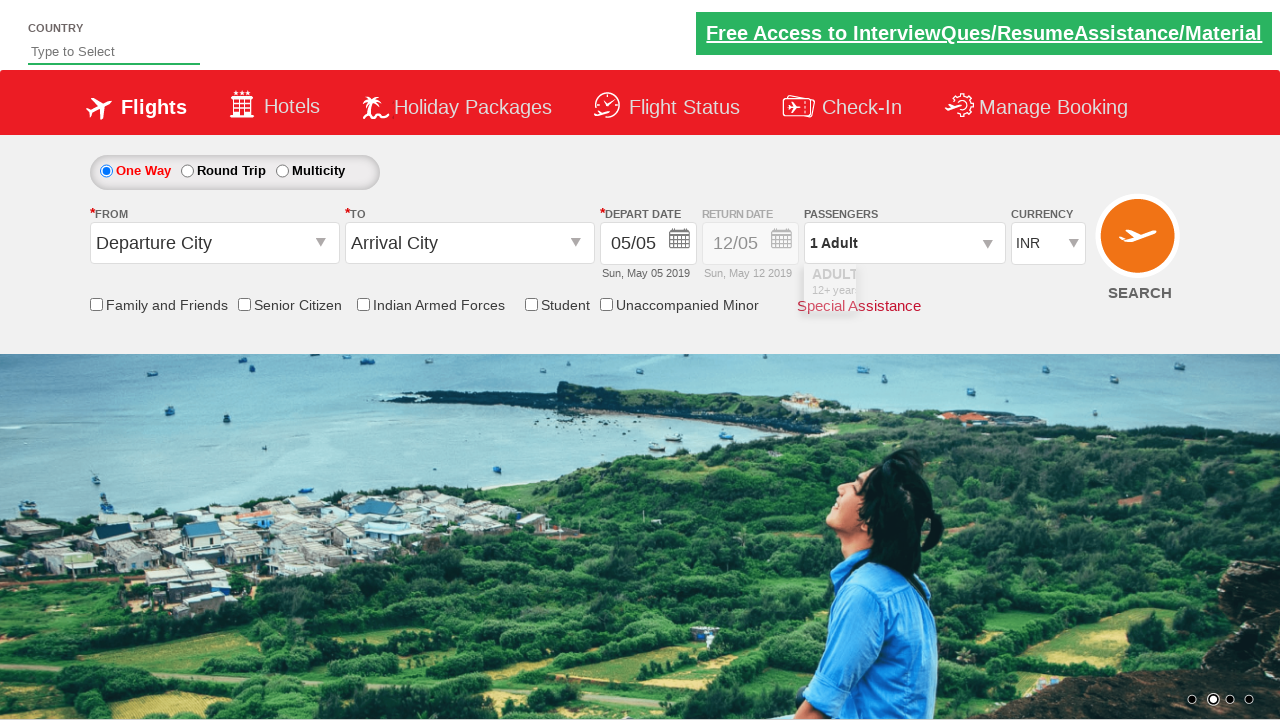

Waited for dropdown to be visible
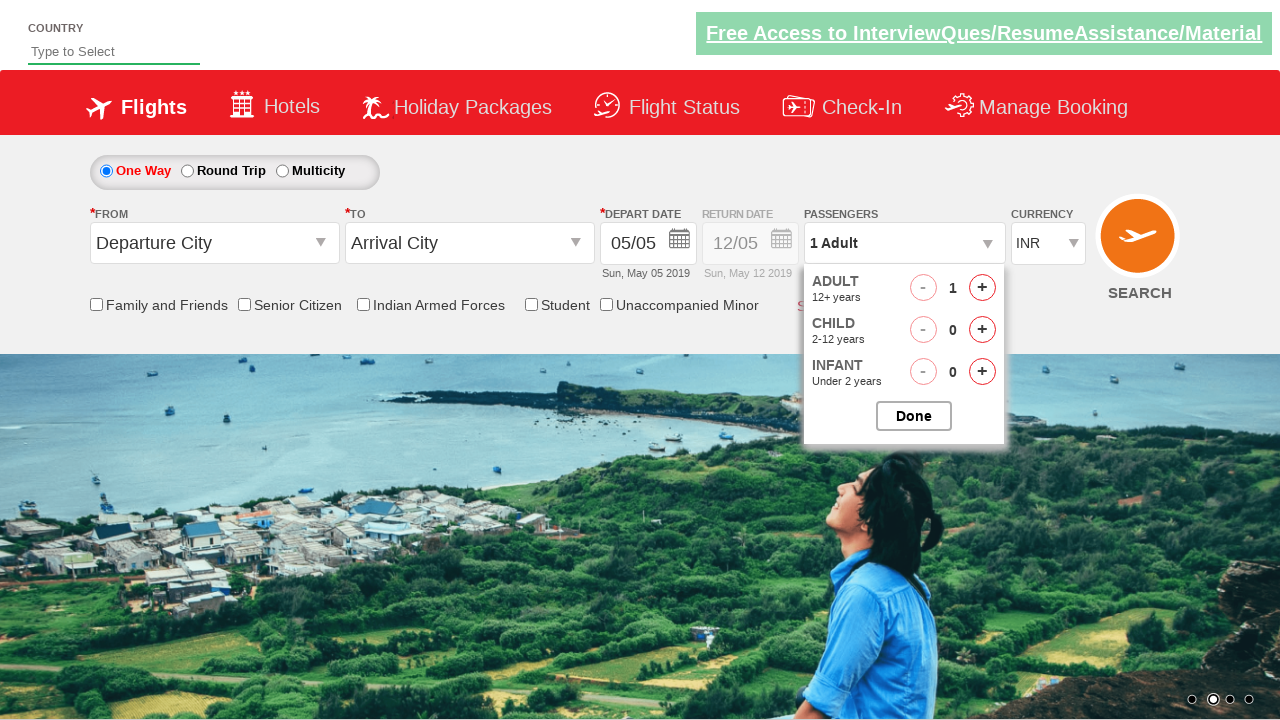

Clicked increment adult button once at (982, 288) on #hrefIncAdt
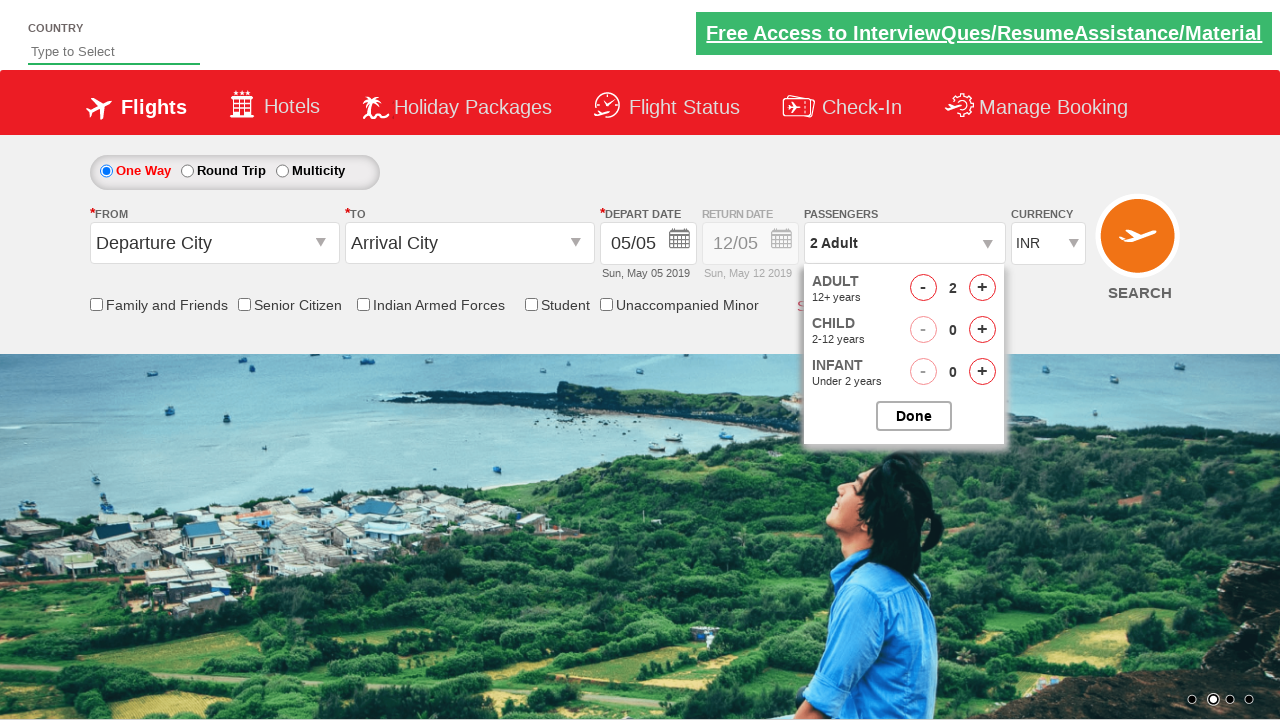

Clicked increment adult button (iteration 1 of 7) at (982, 288) on #hrefIncAdt
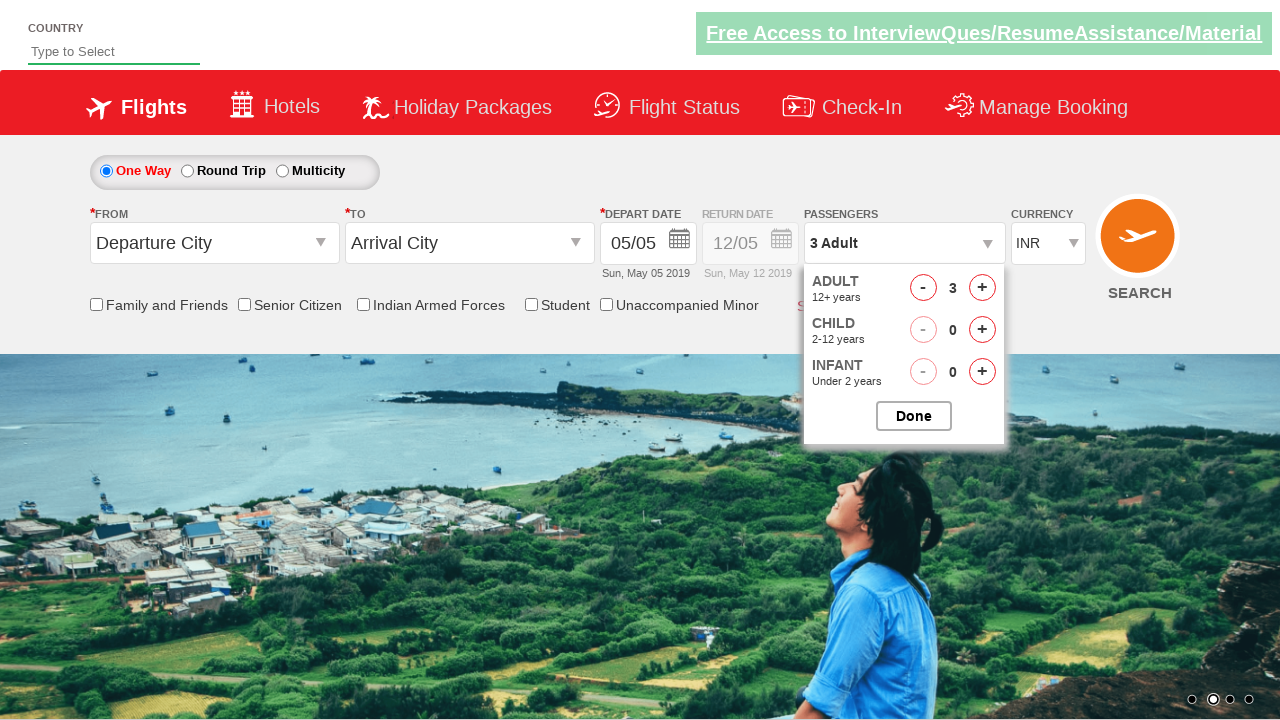

Clicked increment adult button (iteration 2 of 7) at (982, 288) on #hrefIncAdt
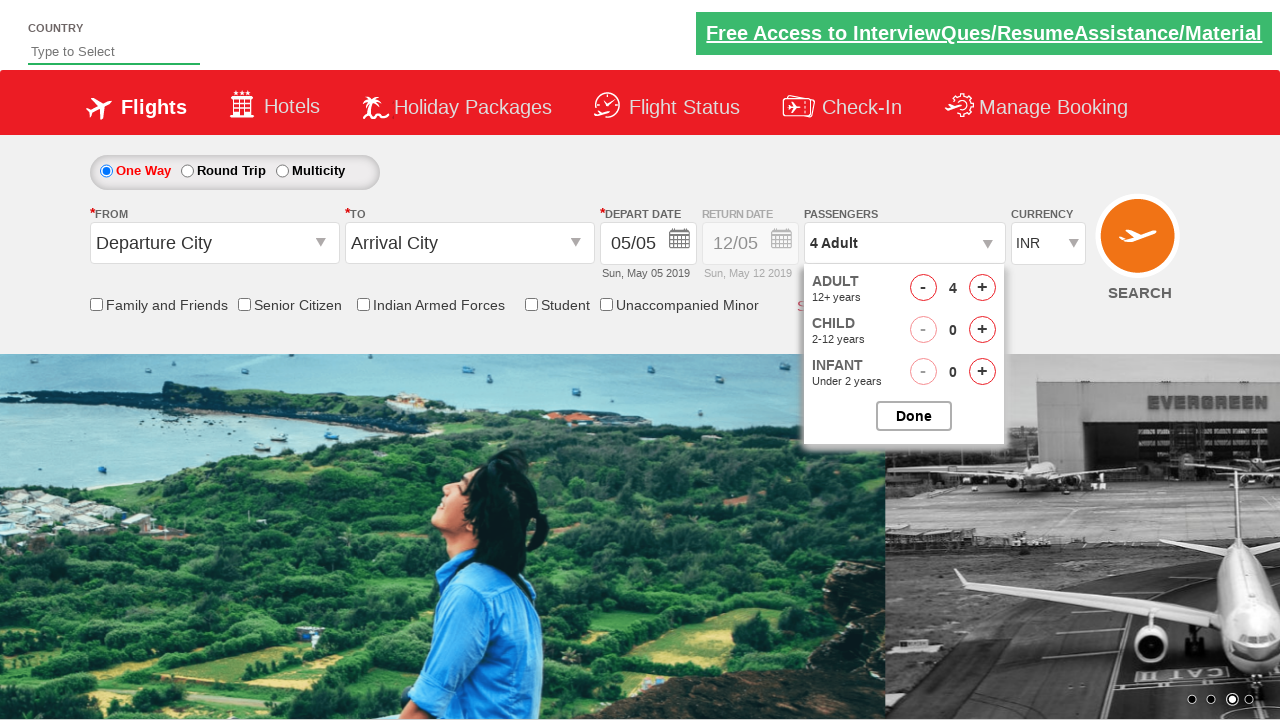

Clicked increment adult button (iteration 3 of 7) at (982, 288) on #hrefIncAdt
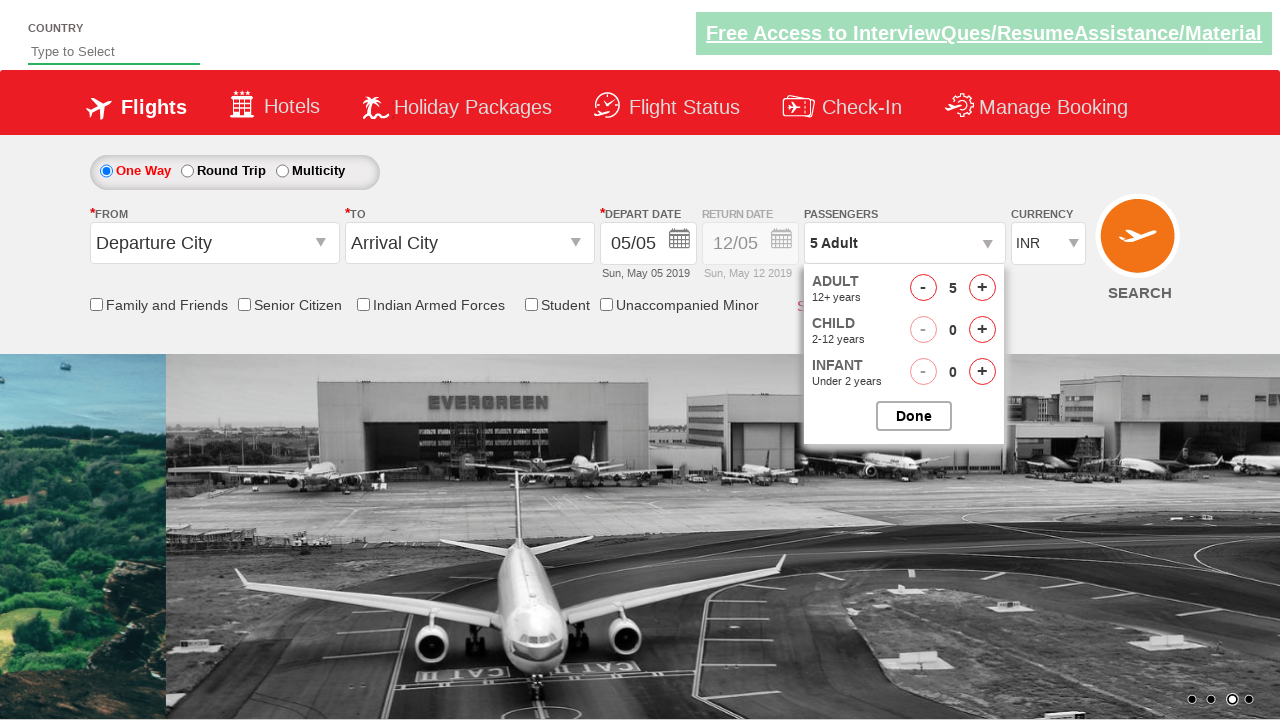

Clicked increment adult button (iteration 4 of 7) at (982, 288) on #hrefIncAdt
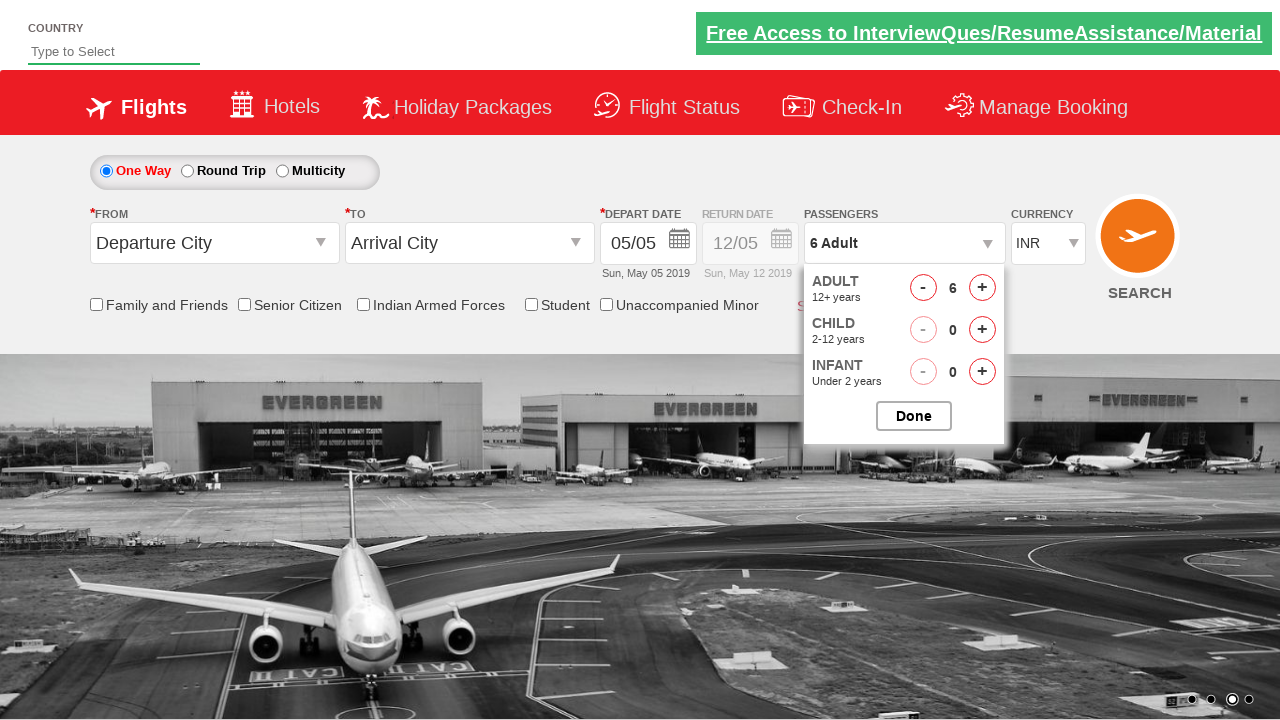

Clicked increment adult button (iteration 5 of 7) at (982, 288) on #hrefIncAdt
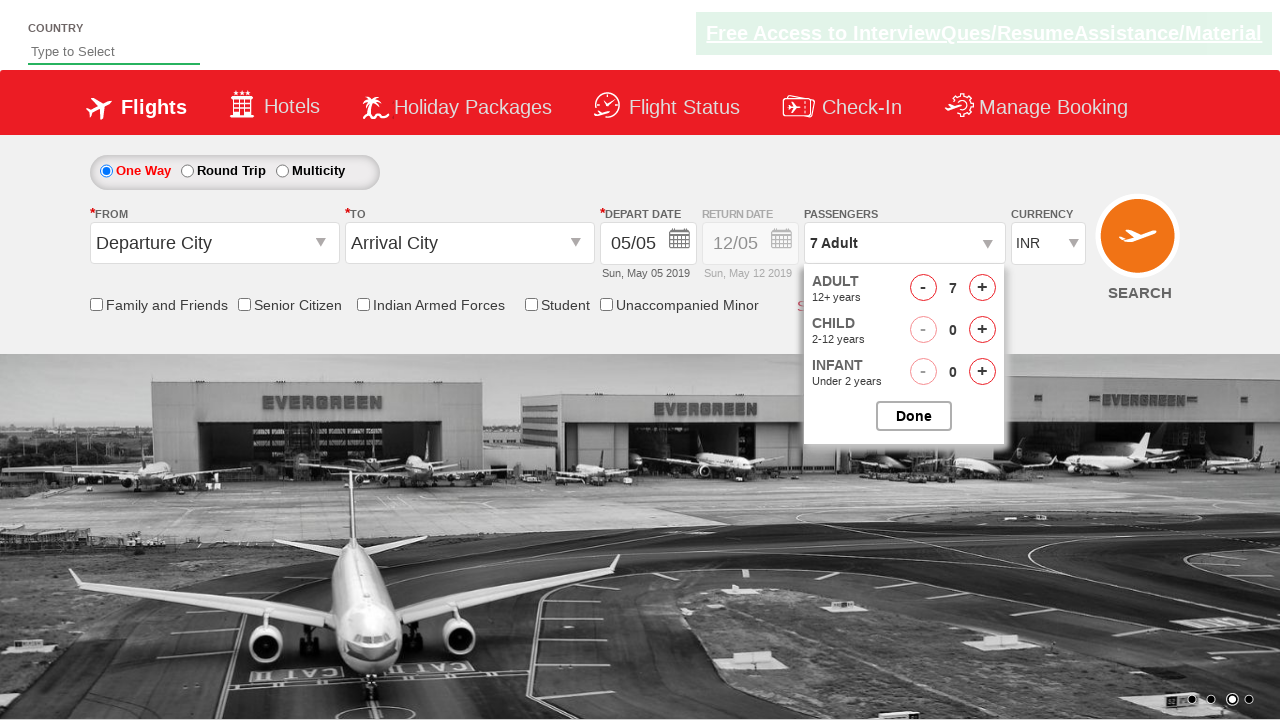

Clicked increment adult button (iteration 6 of 7) at (982, 288) on #hrefIncAdt
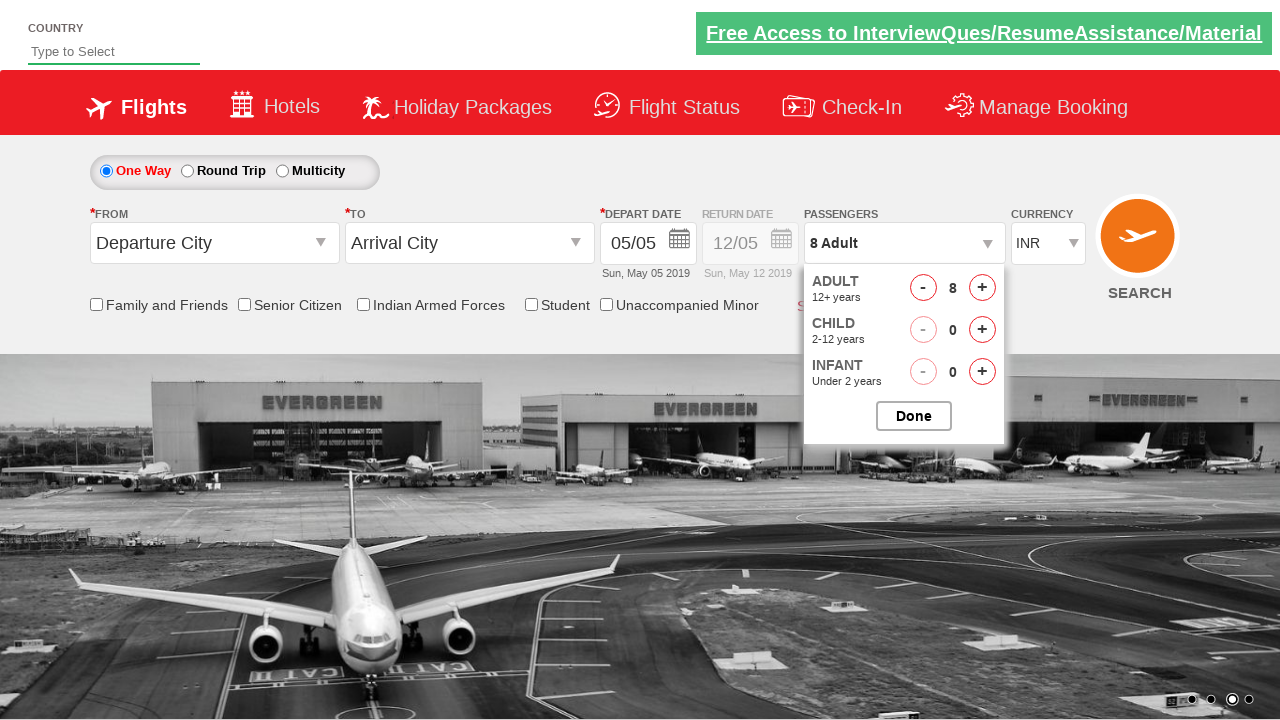

Clicked increment adult button (iteration 7 of 7) at (982, 288) on #hrefIncAdt
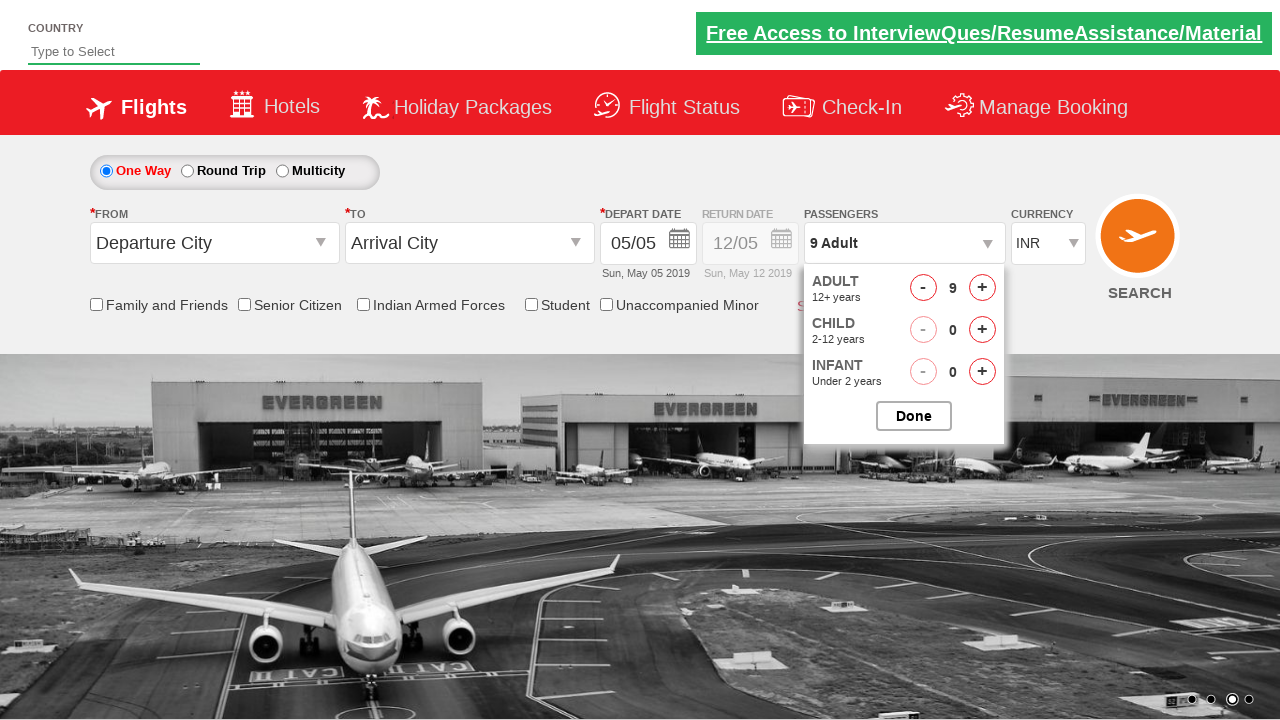

Closed the passenger options dropdown at (914, 416) on #btnclosepaxoption
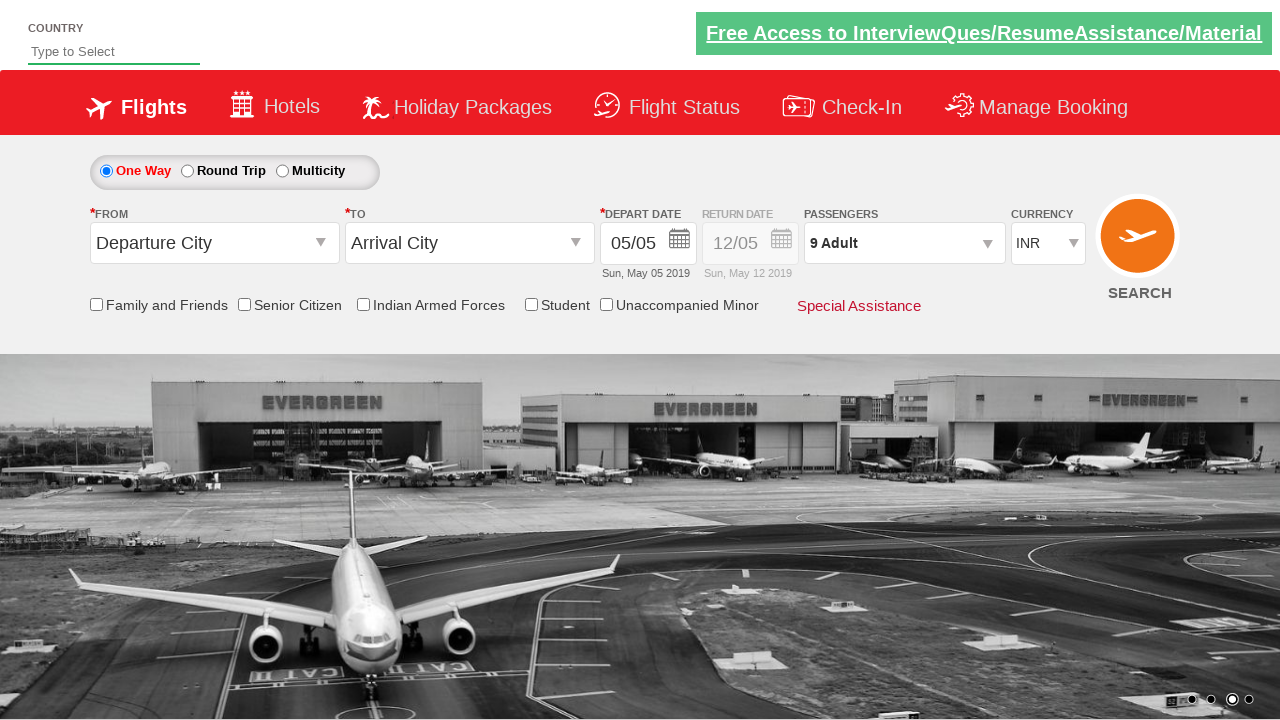

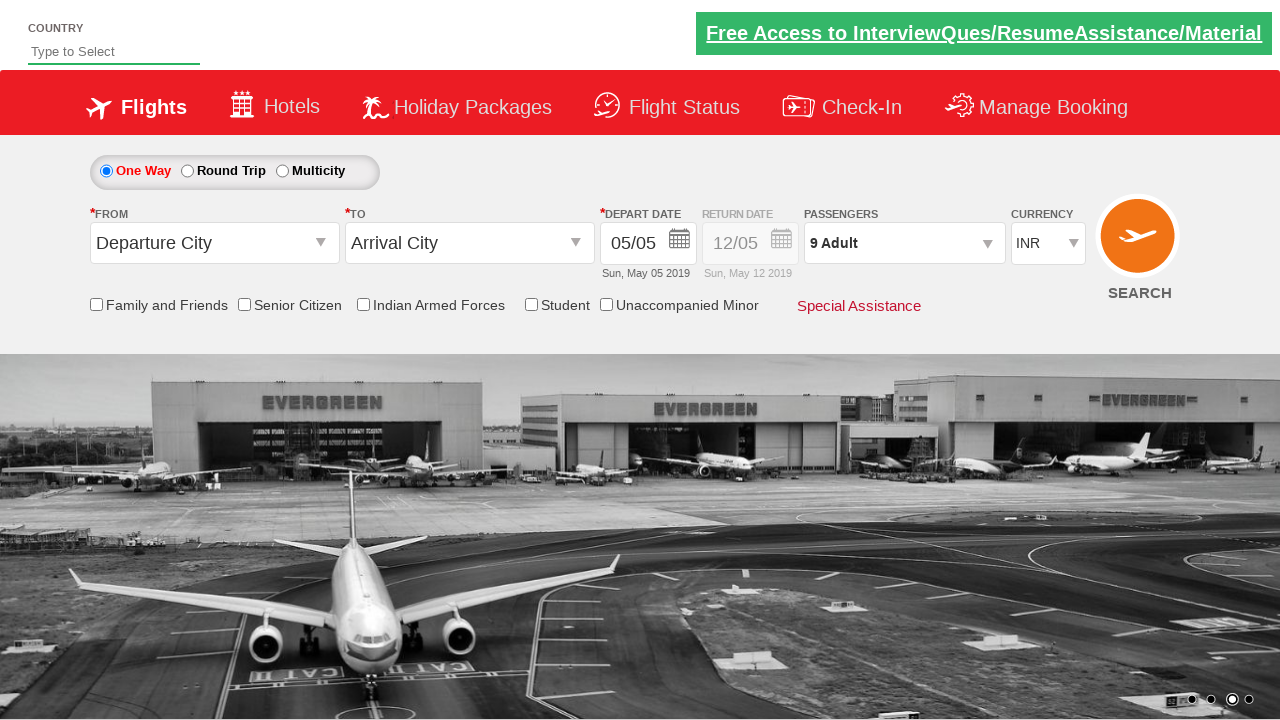